Tests that todo data persists after page reload

Starting URL: https://demo.playwright.dev/todomvc

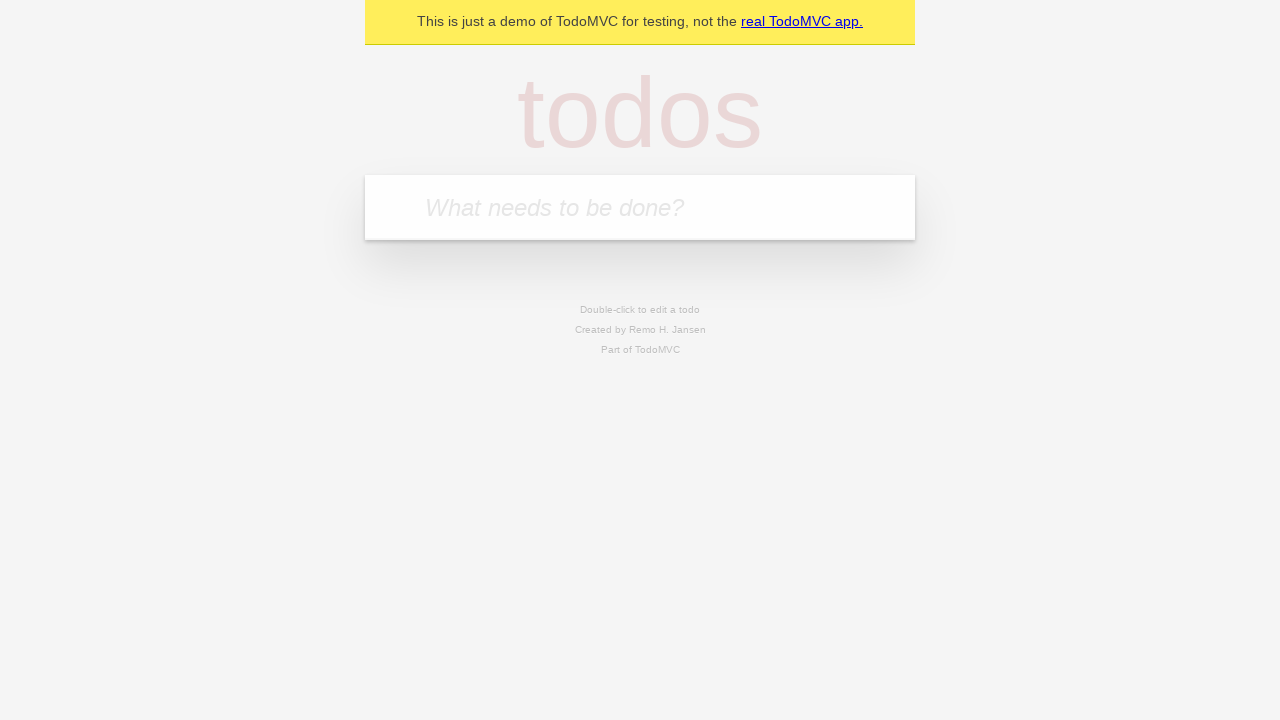

Located the 'What needs to be done?' input field
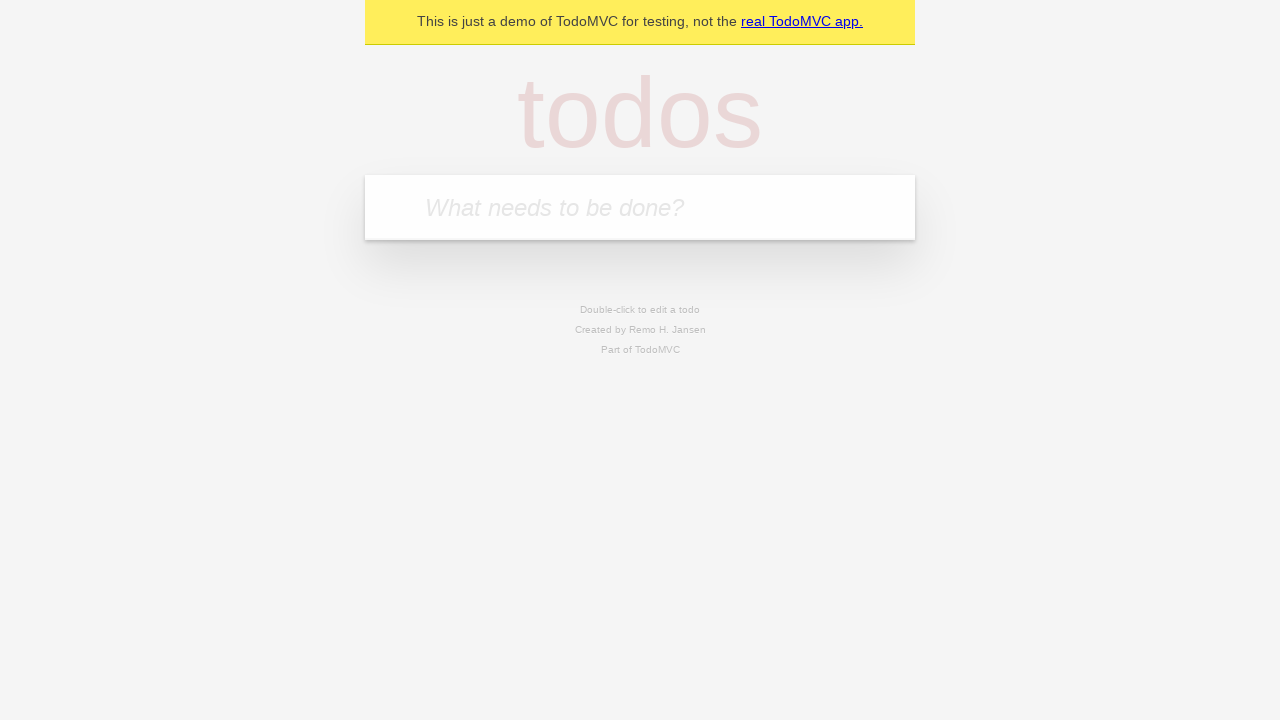

Filled todo input with 'buy some cheese' on internal:attr=[placeholder="What needs to be done?"i]
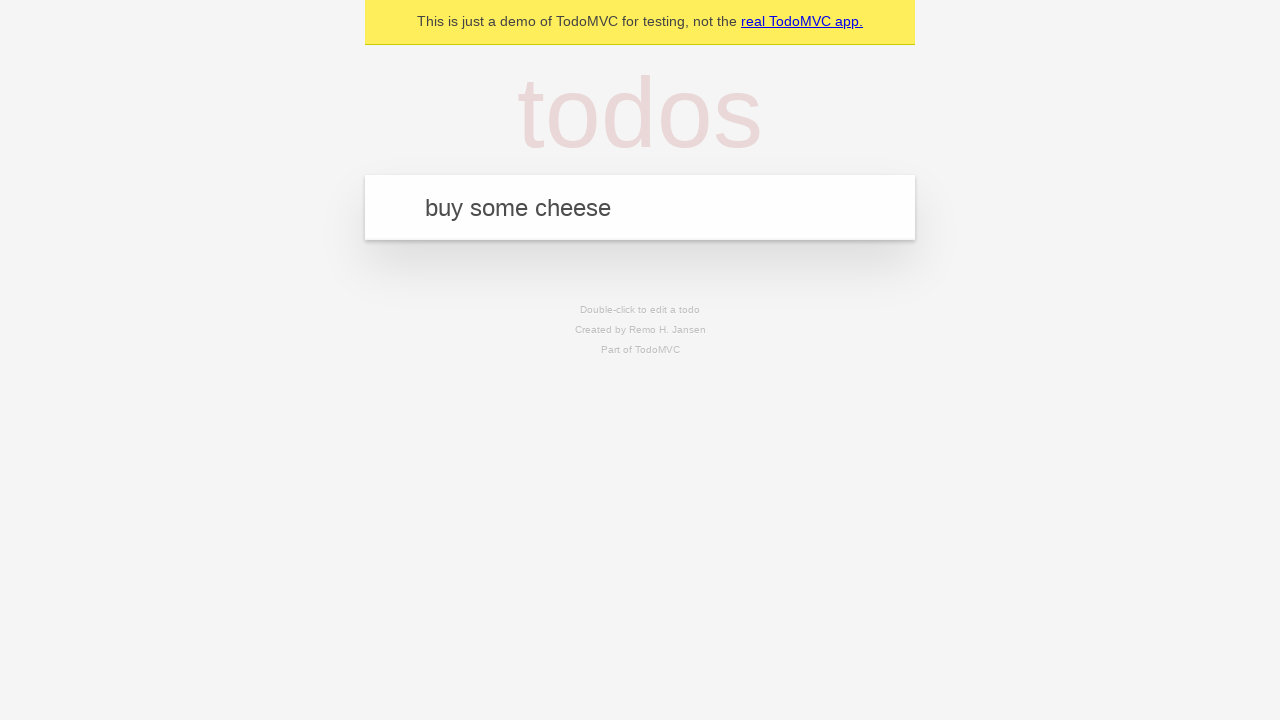

Pressed Enter to create todo 'buy some cheese' on internal:attr=[placeholder="What needs to be done?"i]
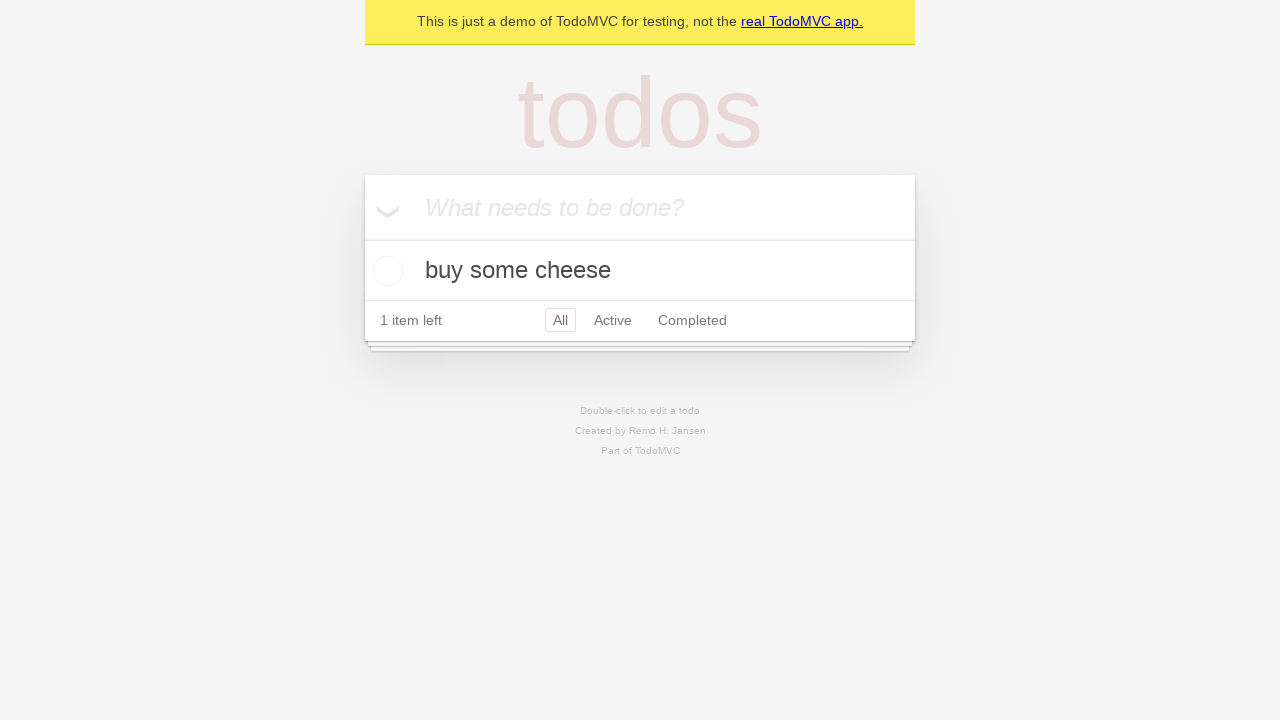

Filled todo input with 'feed the cat' on internal:attr=[placeholder="What needs to be done?"i]
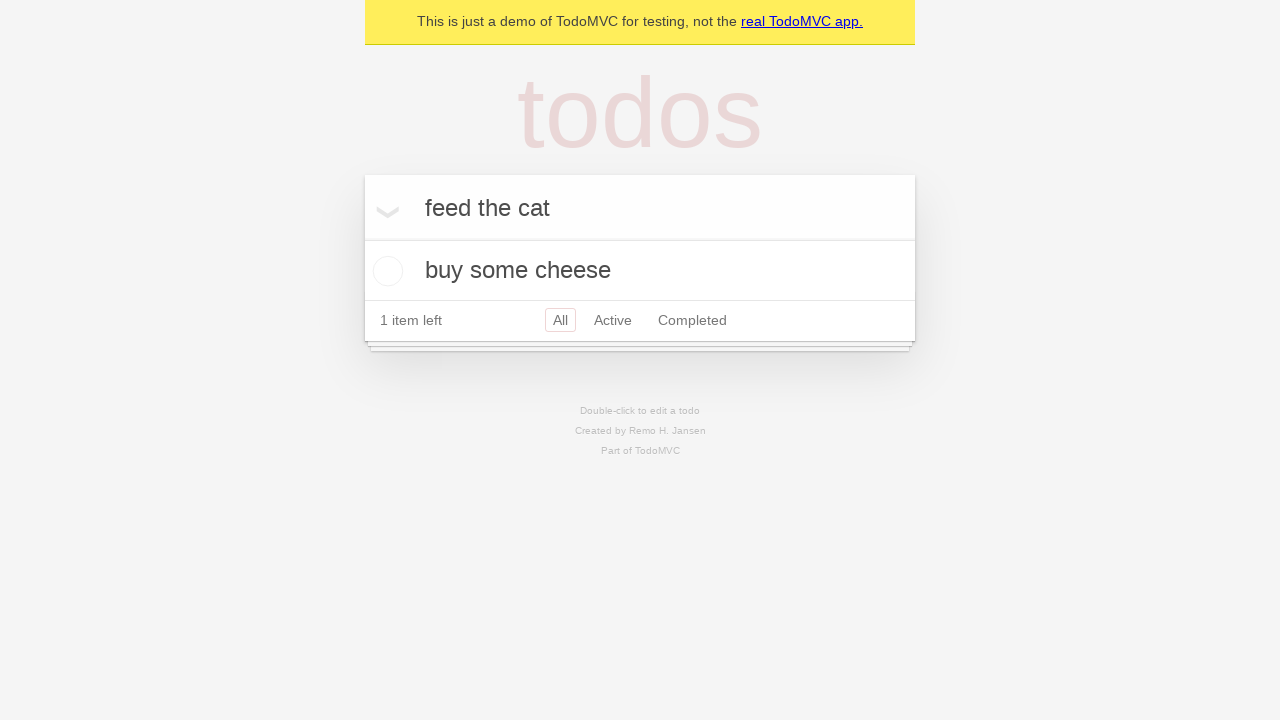

Pressed Enter to create todo 'feed the cat' on internal:attr=[placeholder="What needs to be done?"i]
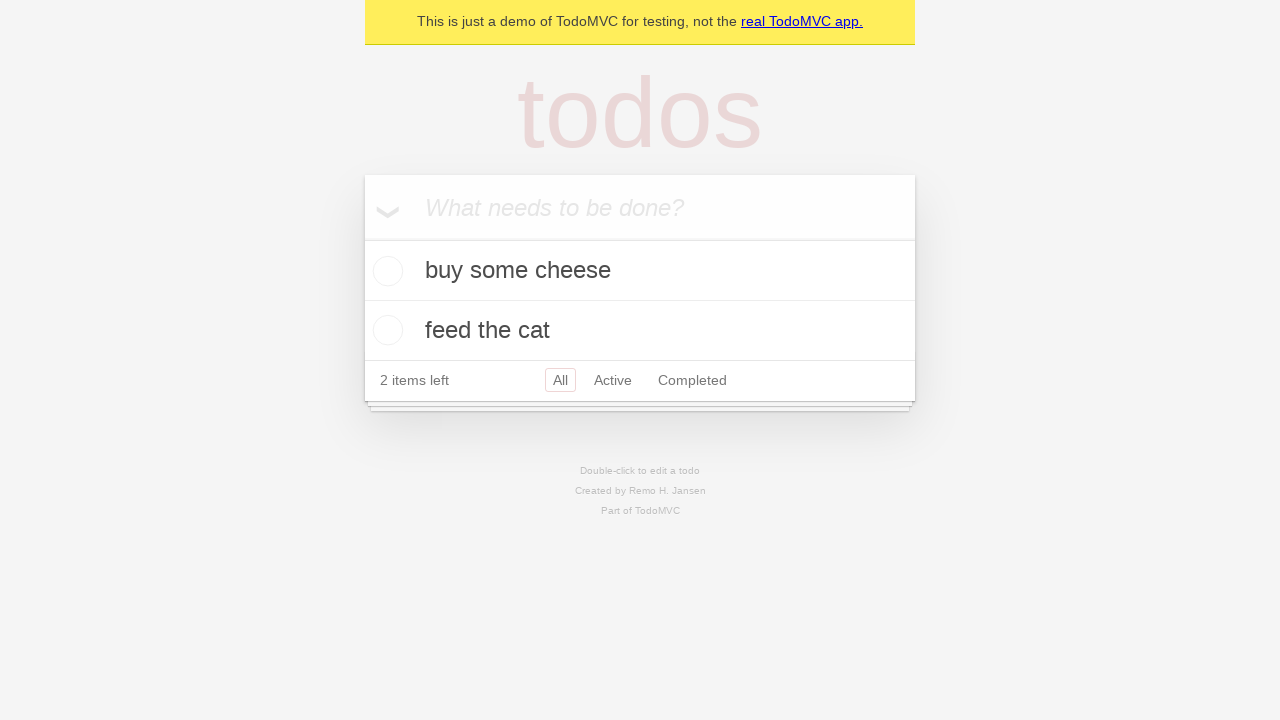

Waited for both todos to be added to the list
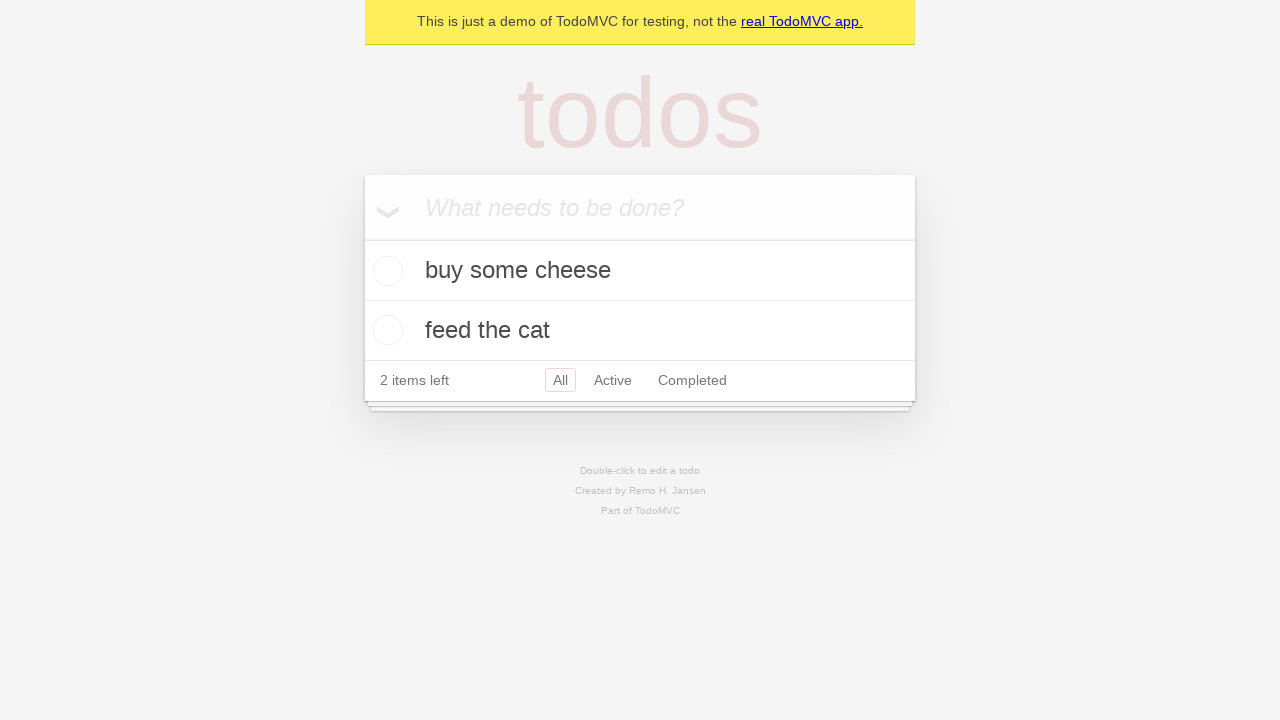

Located all todo items
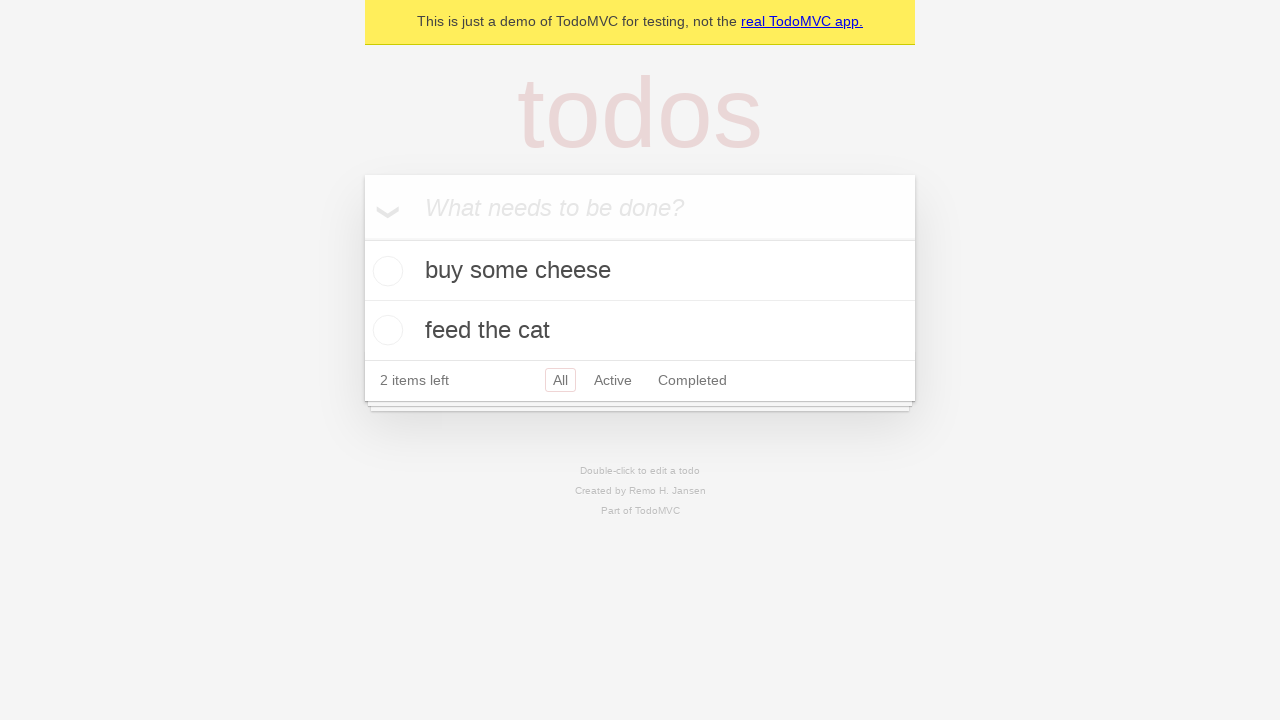

Located checkbox for the first todo
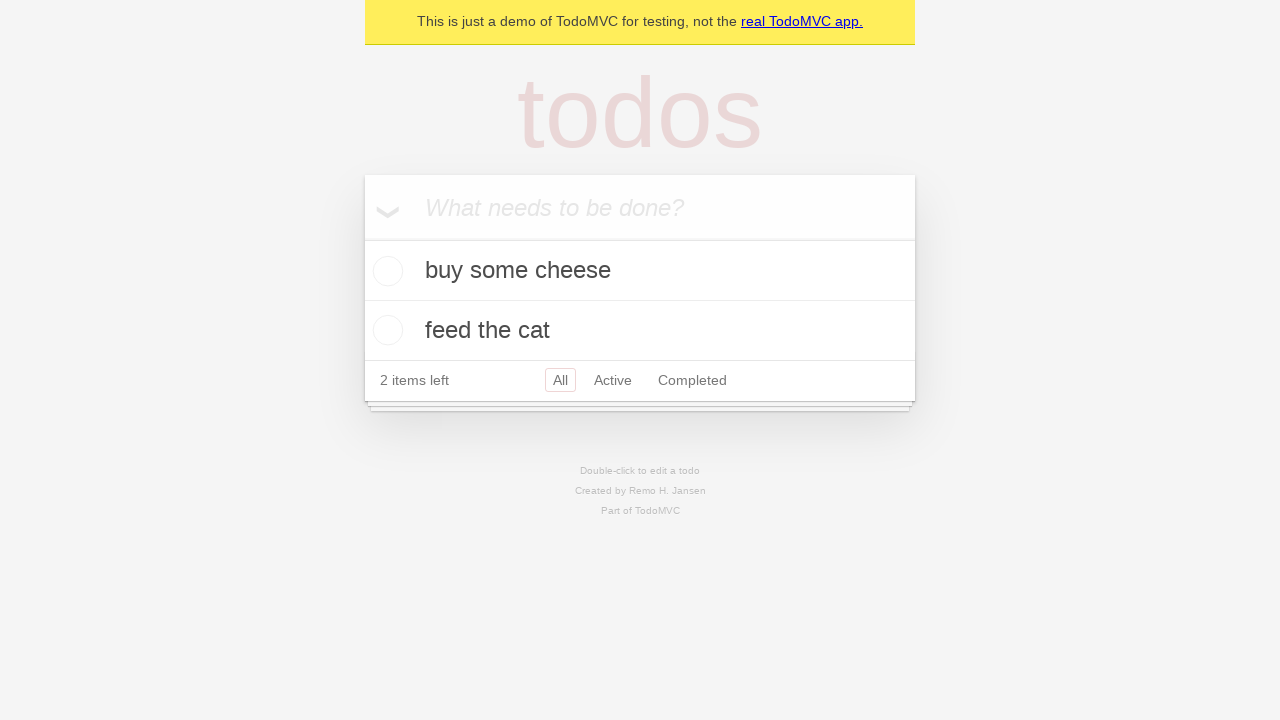

Checked the first todo item at (385, 271) on internal:testid=[data-testid="todo-item"s] >> nth=0 >> internal:role=checkbox
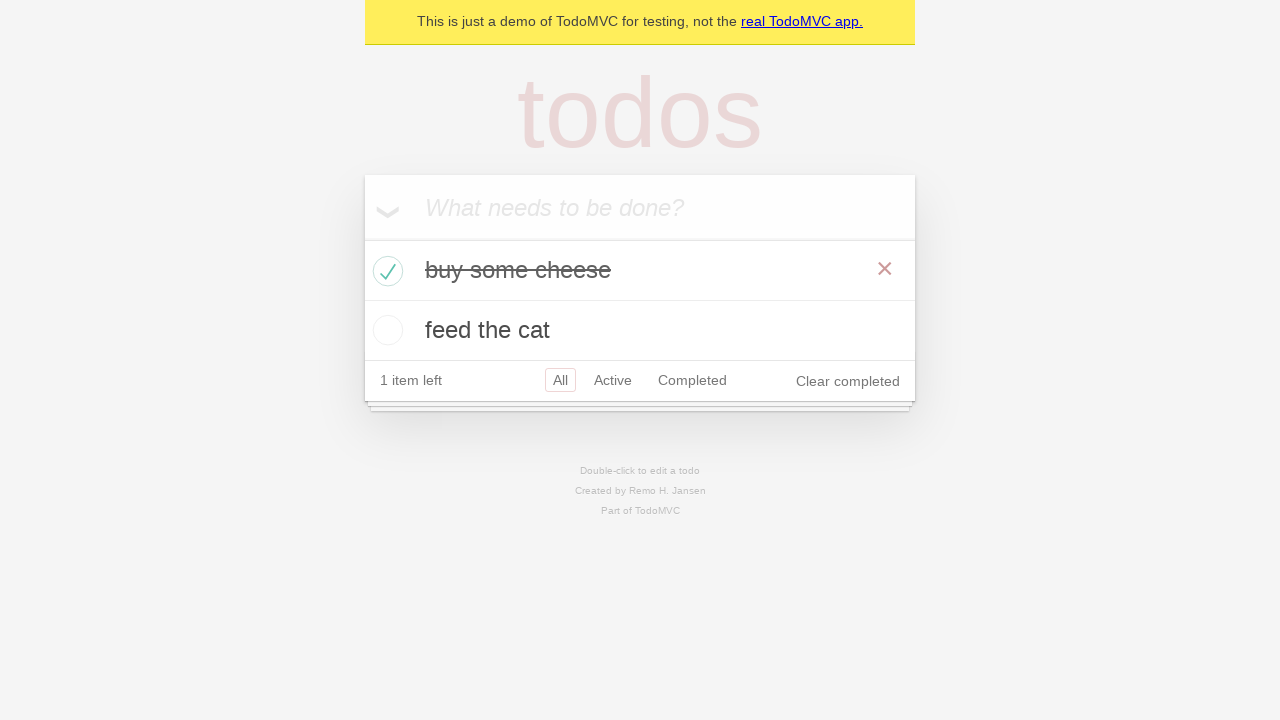

Reloaded the page to test data persistence
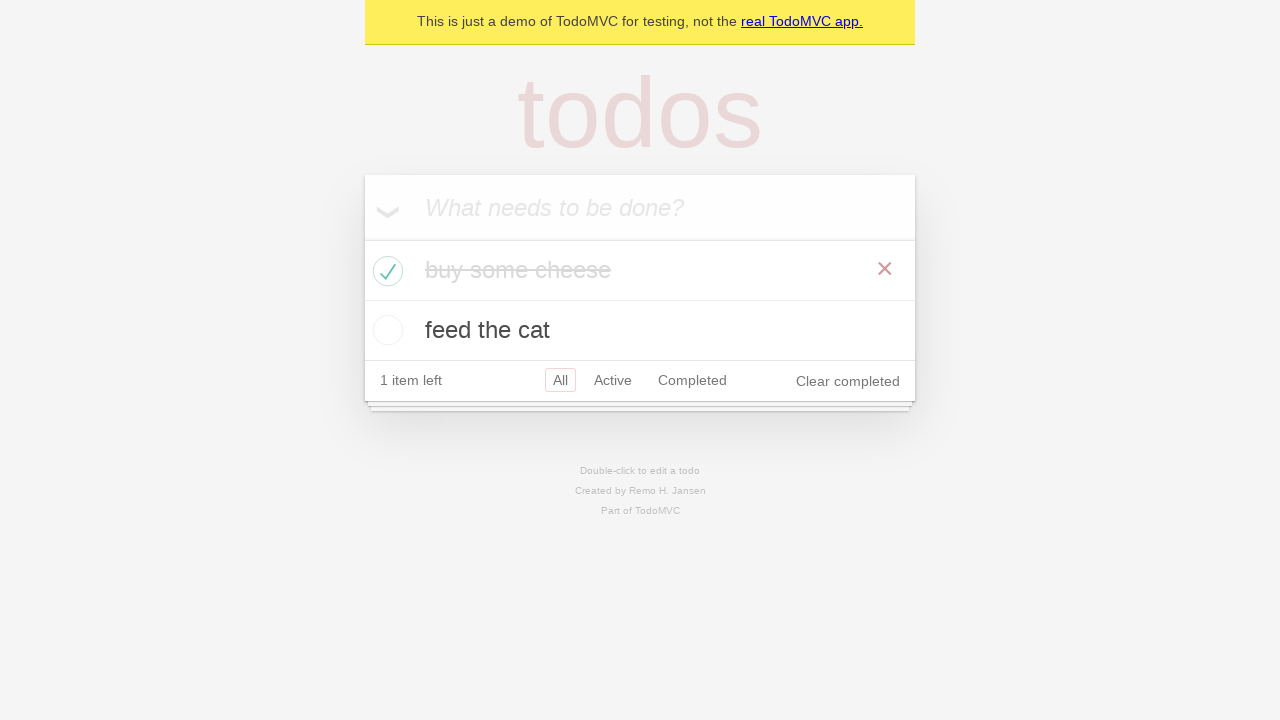

Verified both todos persisted after page reload
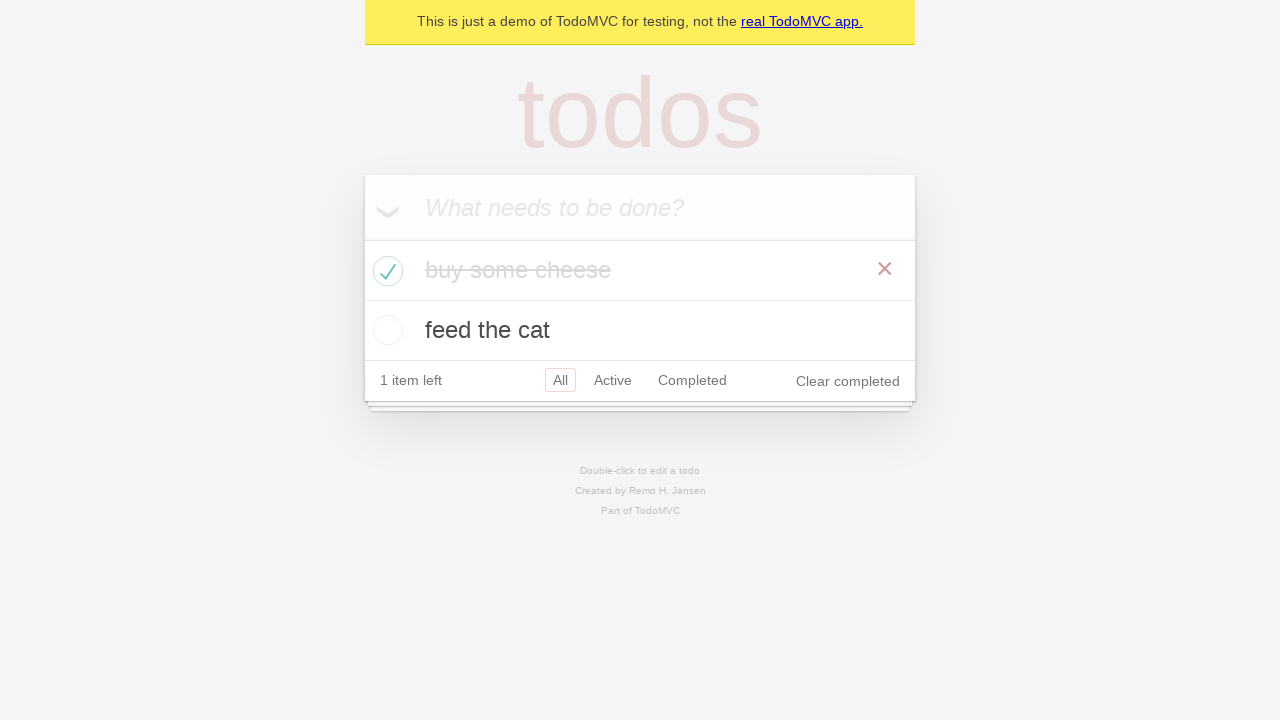

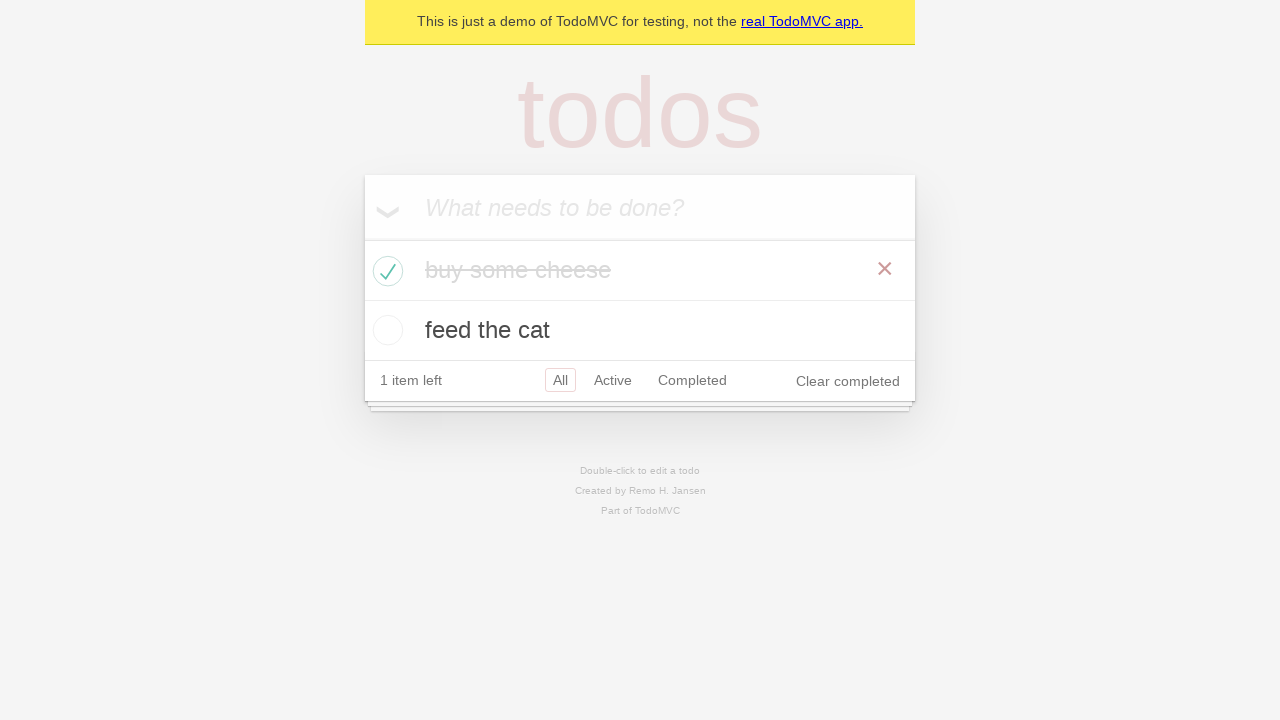